Tests clicking a Hide button on the automation practice page for visual verification

Starting URL: https://rahulshettyacademy.com/AutomationPractice/

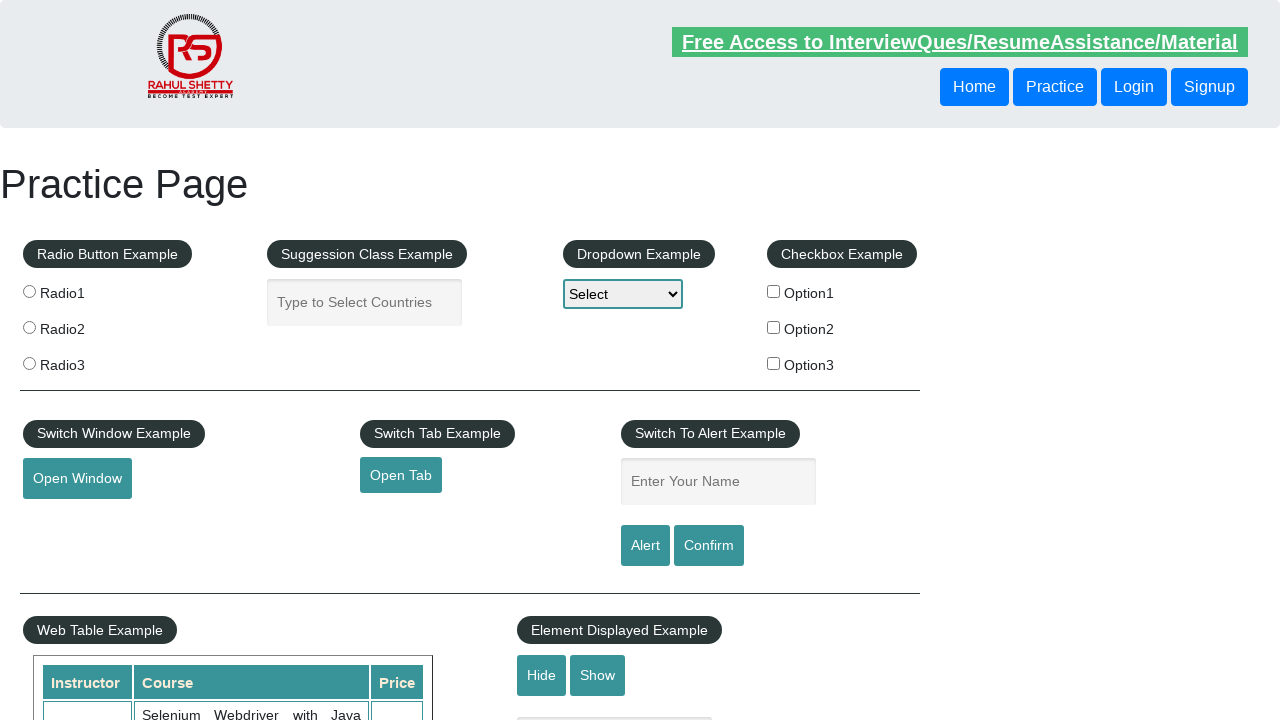

Navigated to automation practice page
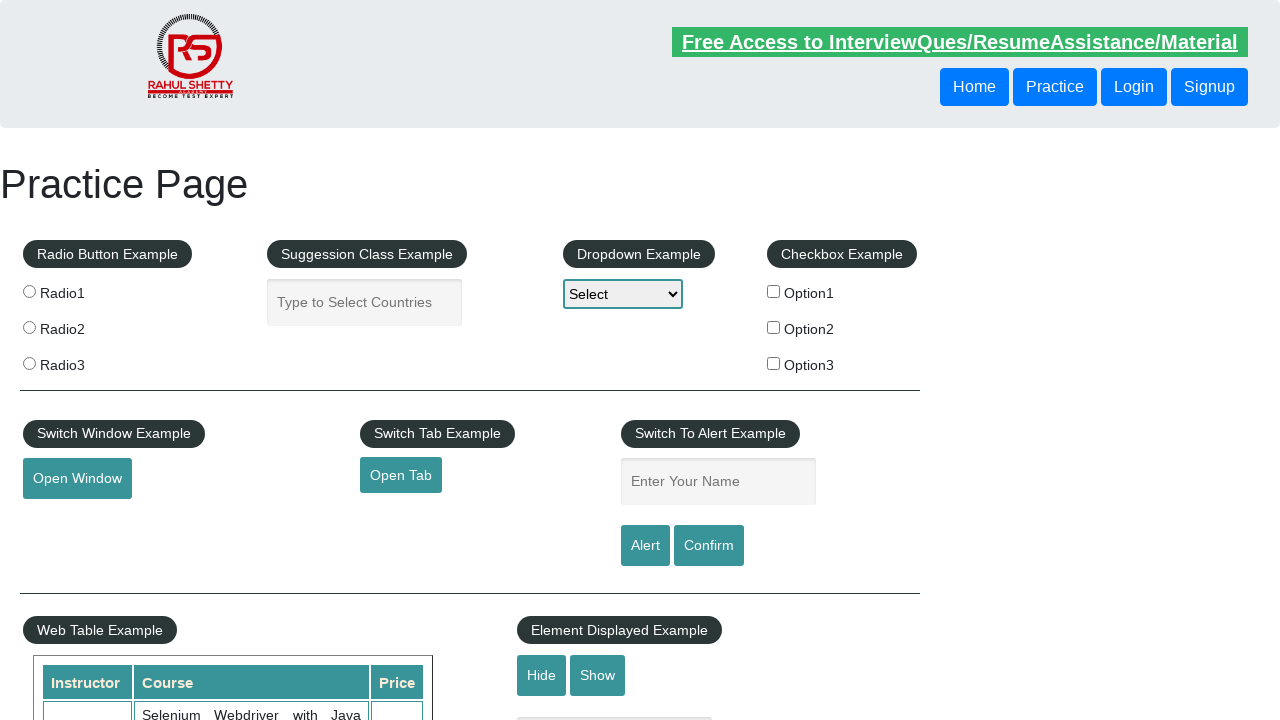

Clicked the Hide button for visual verification at (542, 675) on input[value='Hide']
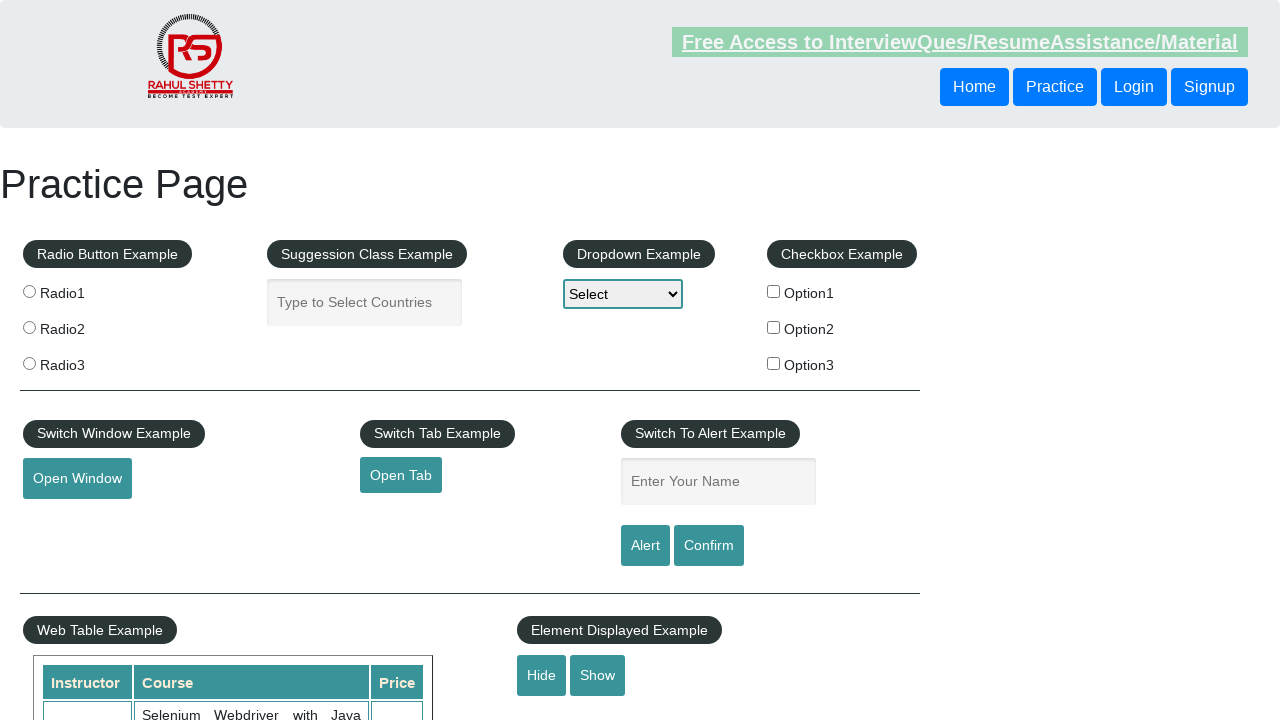

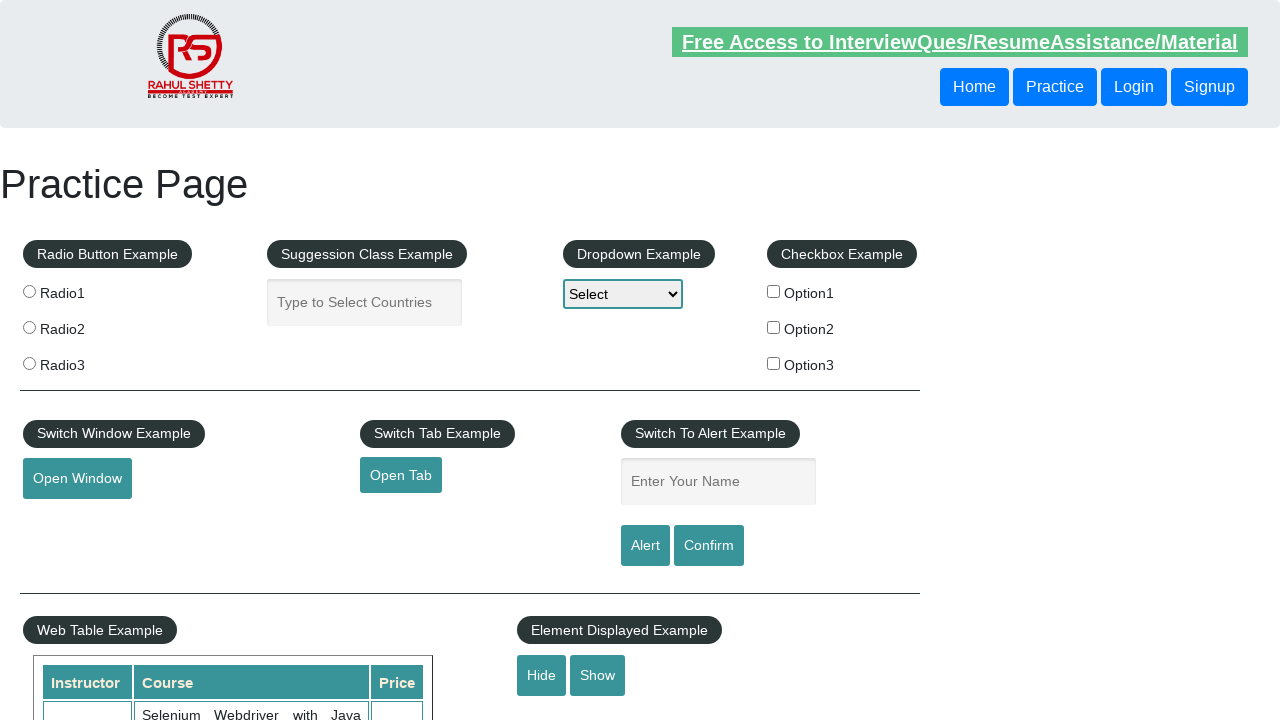